Tests a registration form by filling in all fields (first name, last name, email, phone, address) and submitting the form to verify successful registration

Starting URL: http://suninjuly.github.io/registration1.html

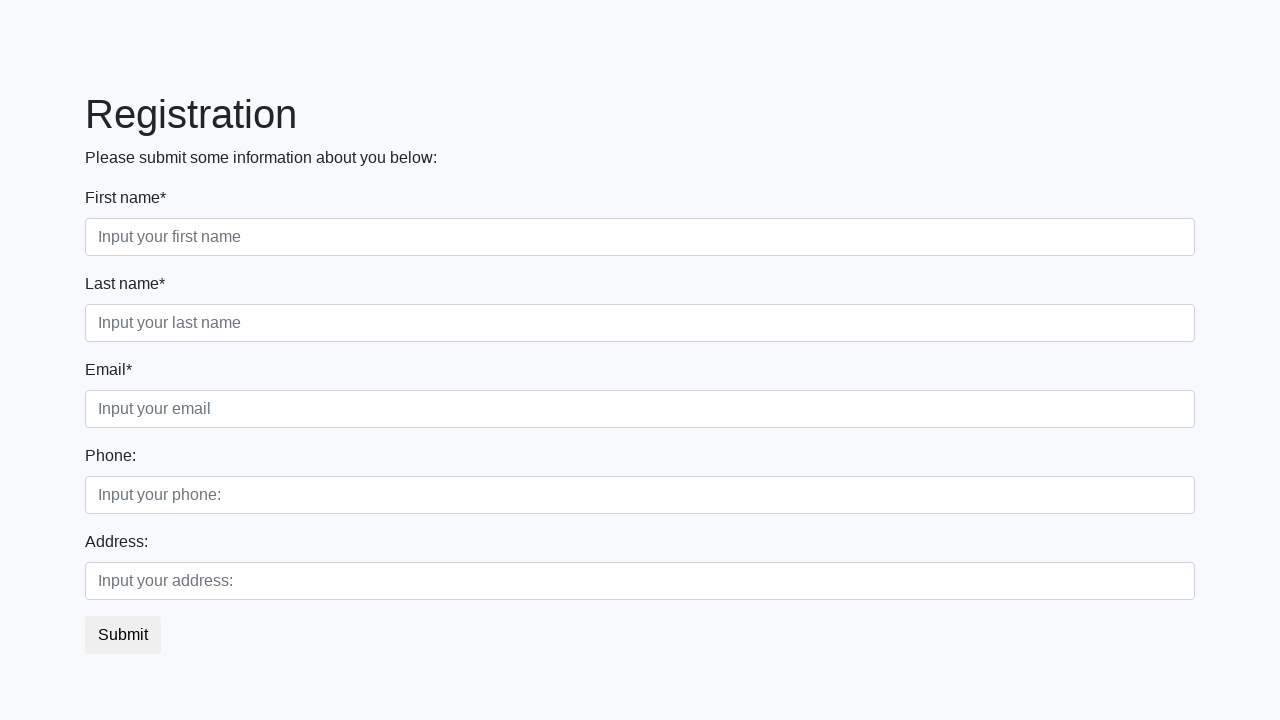

Filled first name field with 'Fox' on [placeholder='Input your first name']
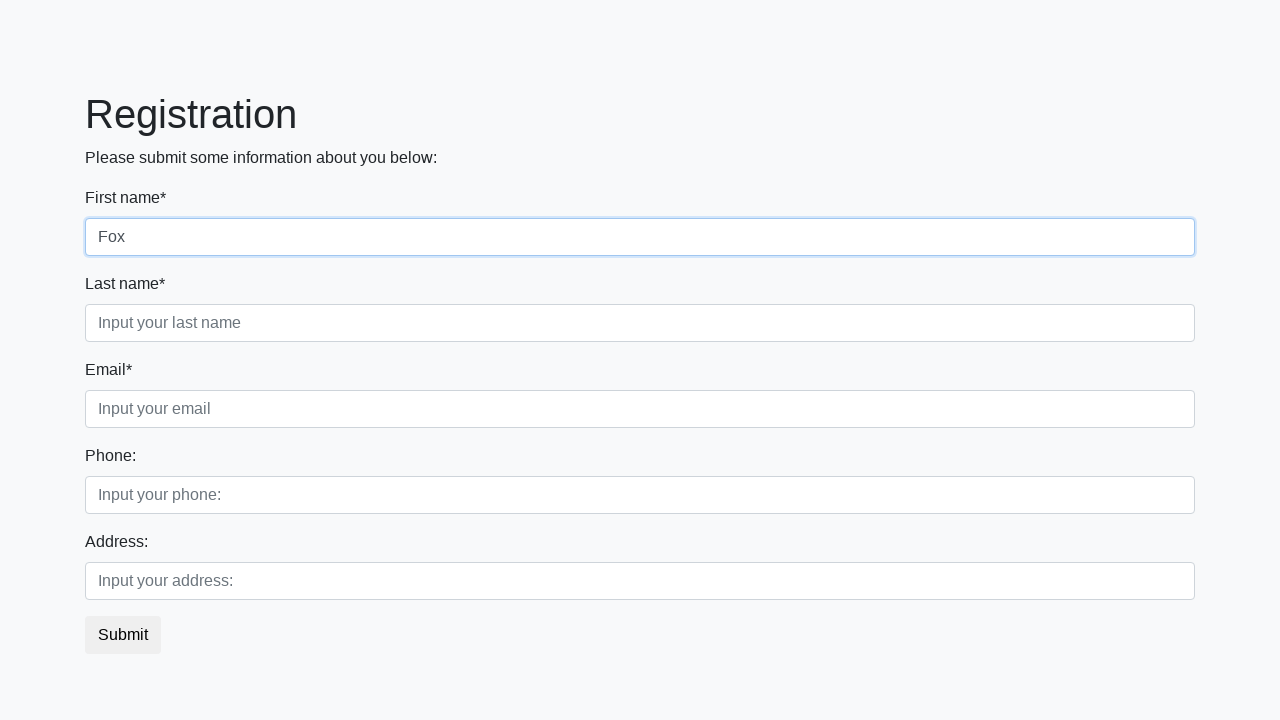

Filled last name field with 'Patrikeevna' on [placeholder='Input your last name']
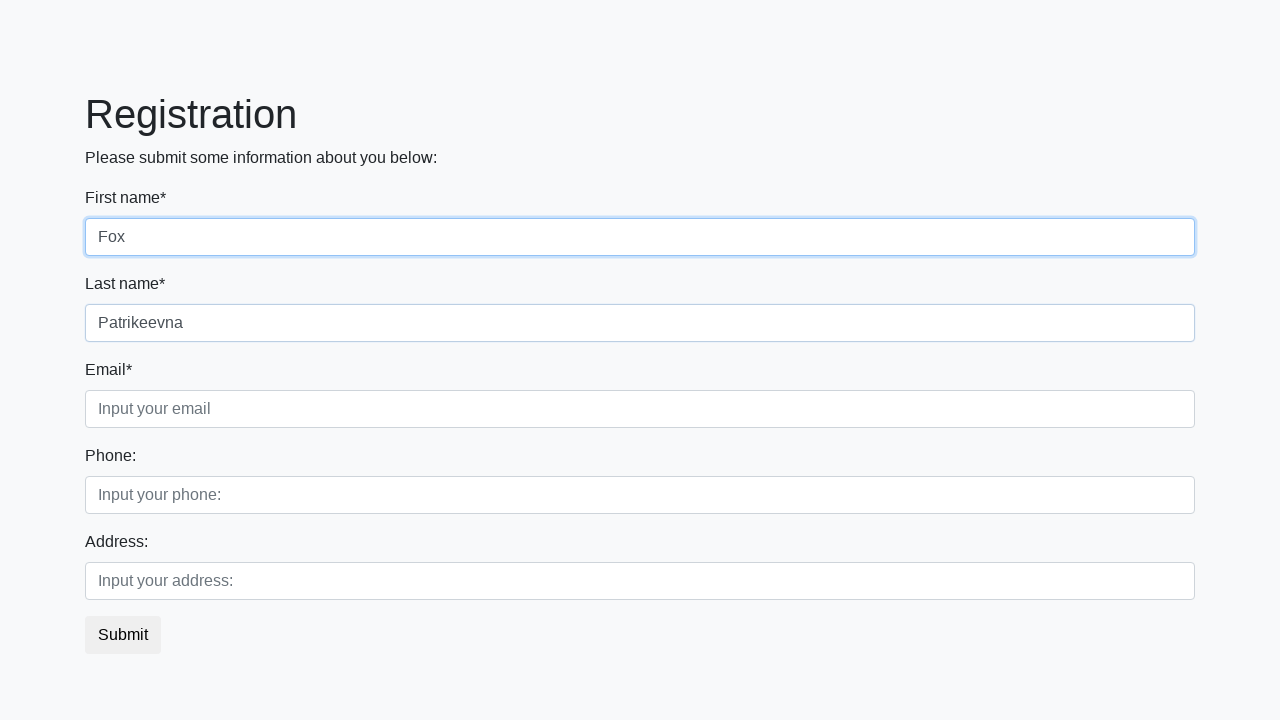

Filled email field with 'fox.patrikeevna@example.com' on [placeholder='Input your email']
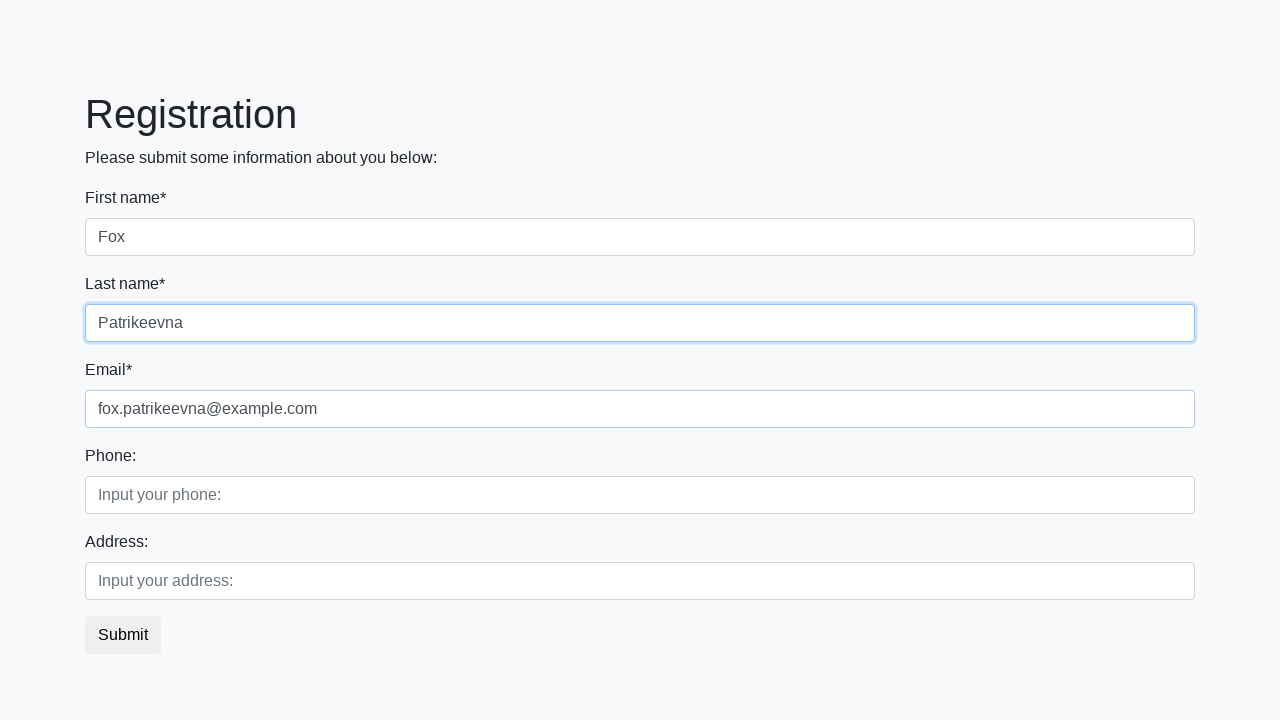

Filled phone field with '+79631234567' on [placeholder='Input your phone:']
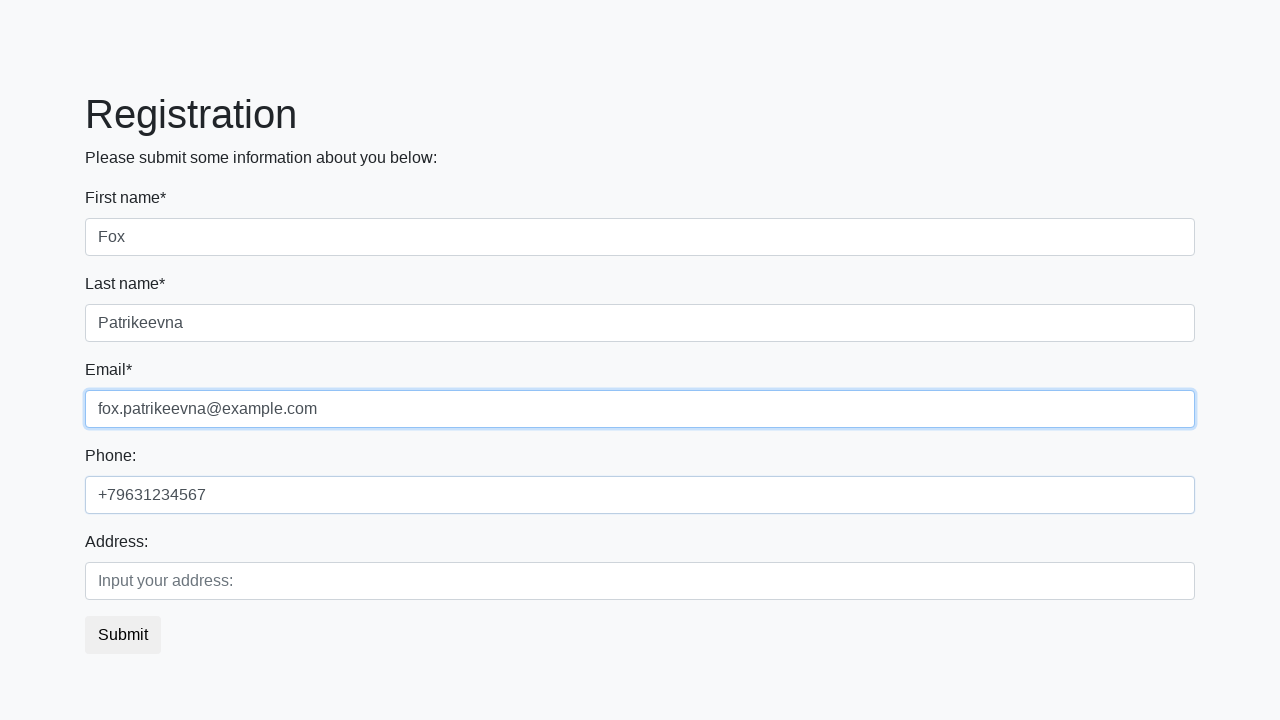

Filled address field with '123 Forest Lane, Russia' on [placeholder='Input your address:']
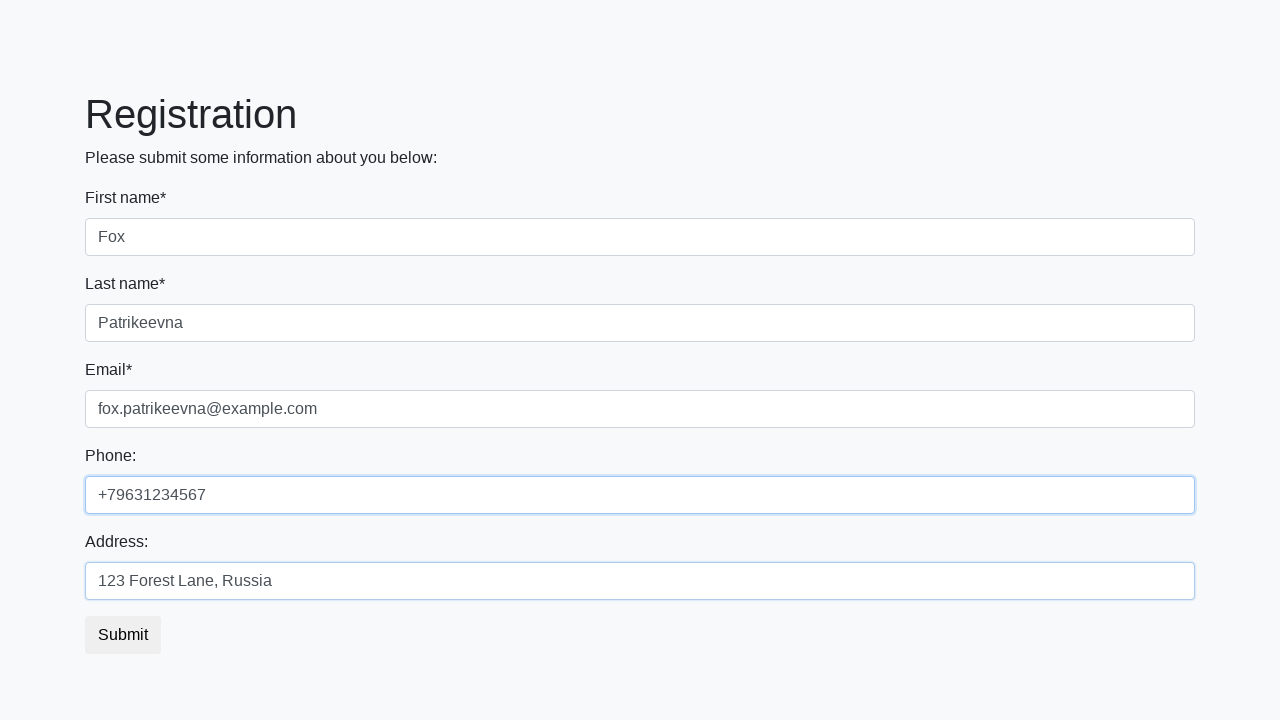

Clicked submit button to register at (123, 635) on .btn-default
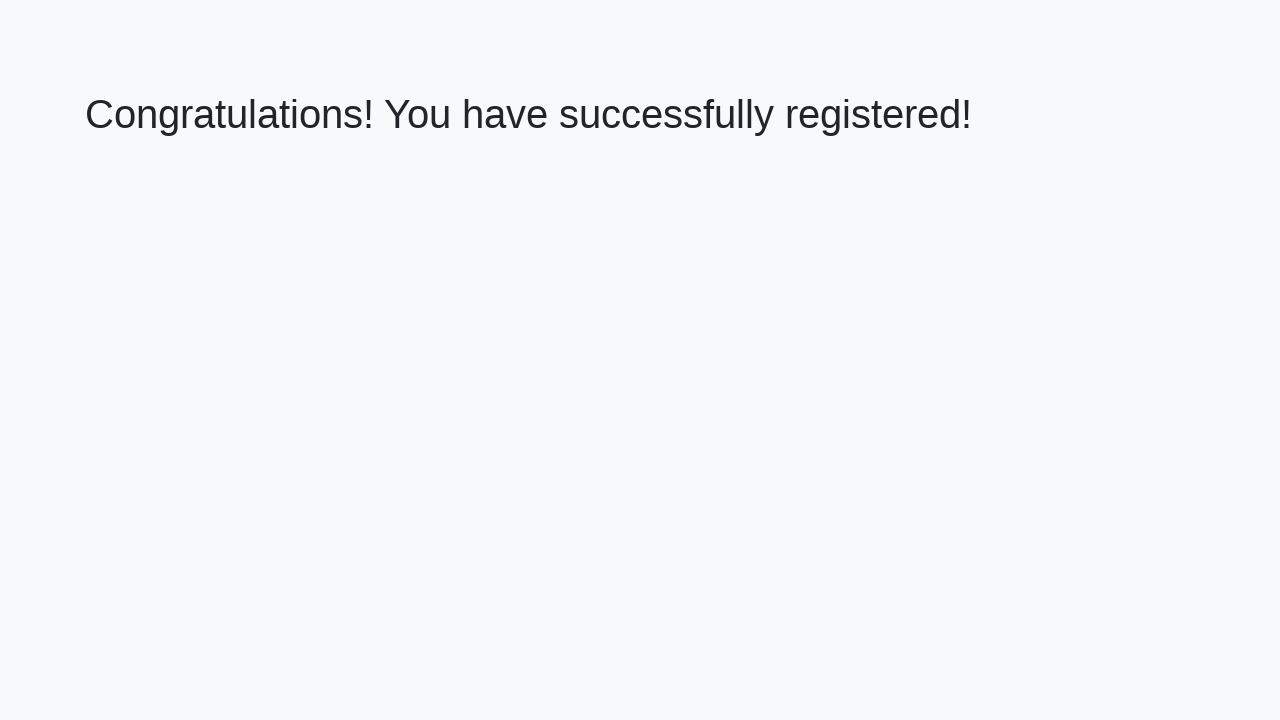

Success message header appeared
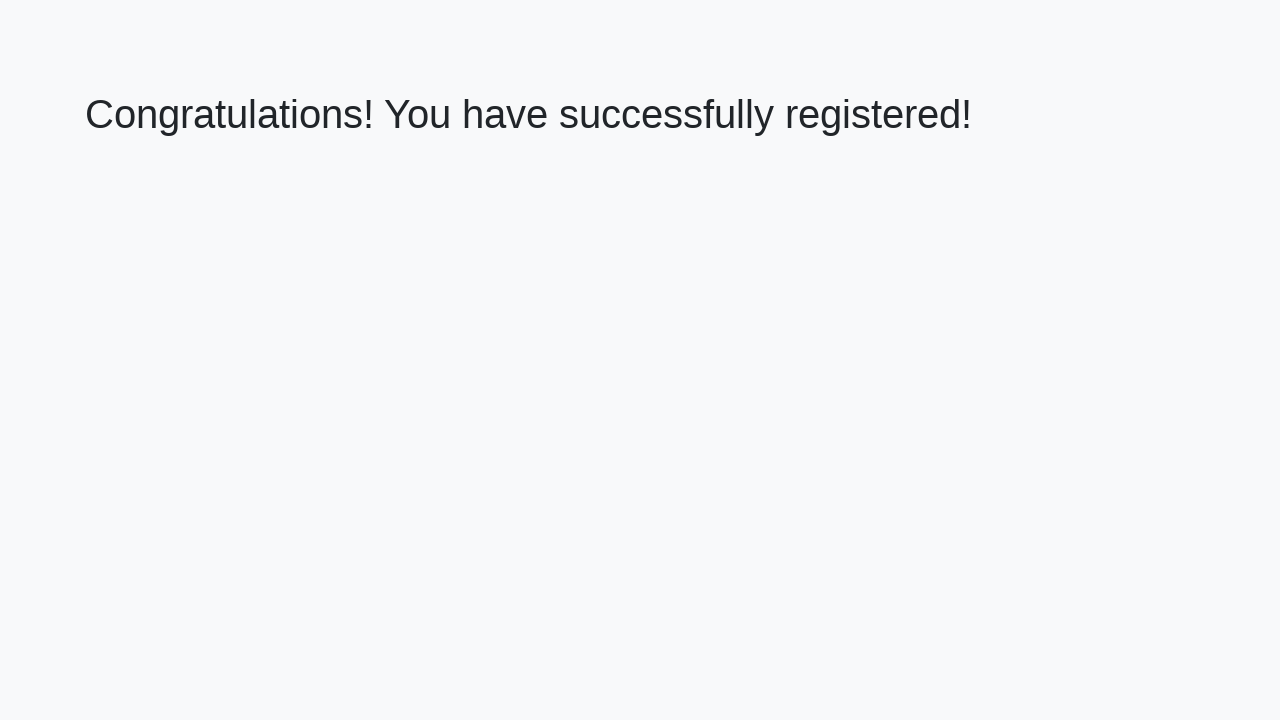

Verified success message: 'Congratulations! You have successfully registered!'
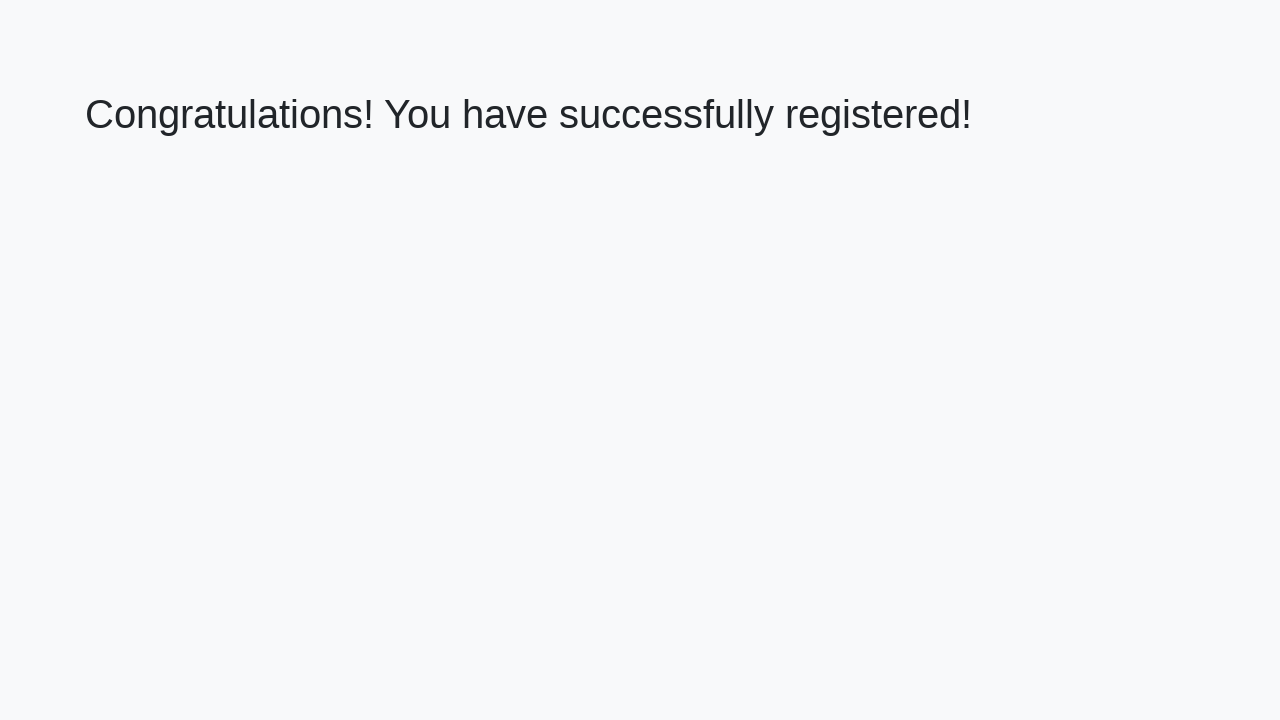

Assertion passed: Registration successful
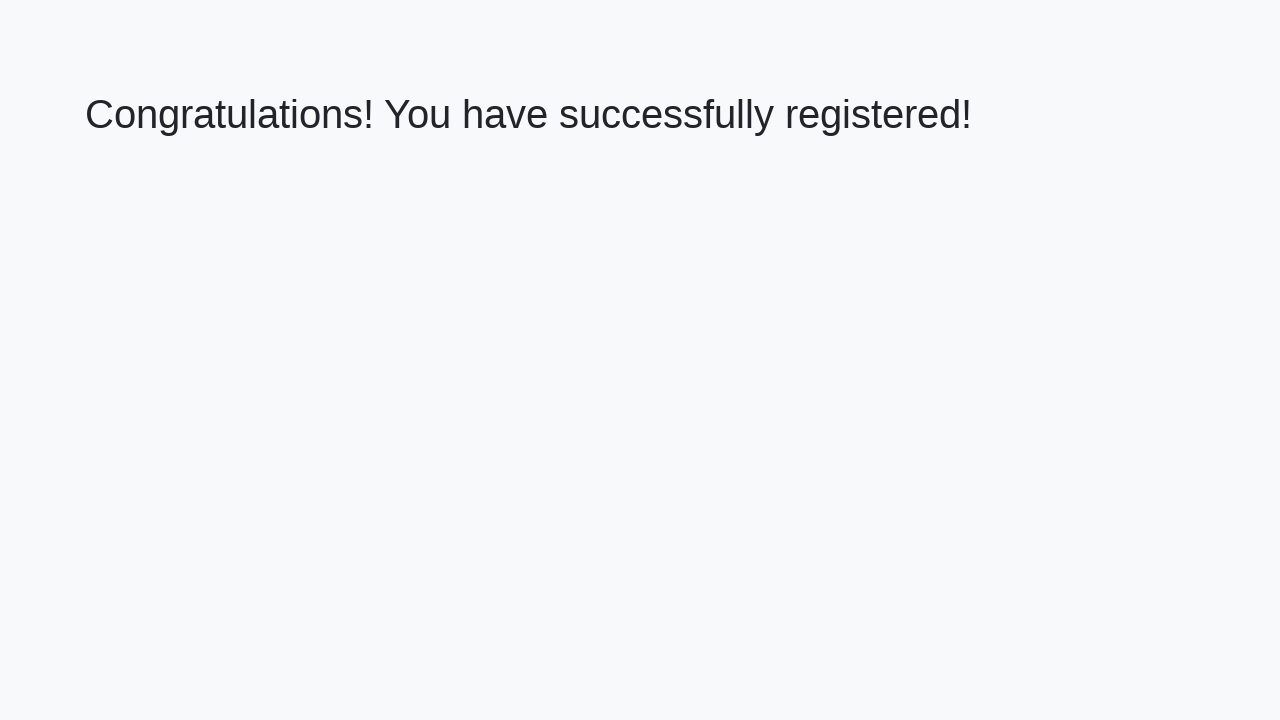

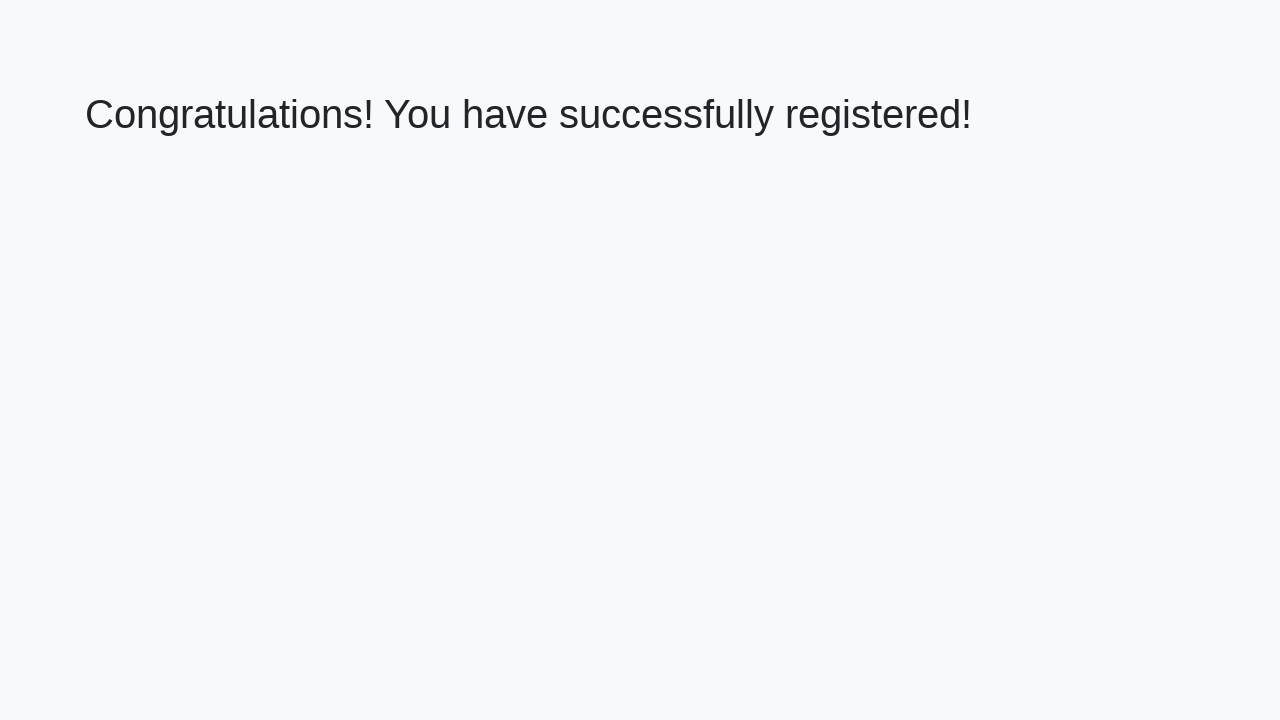